Tests that the AngularJS homepage loads correctly by verifying the page title matches the expected value

Starting URL: https://angularjs.org/

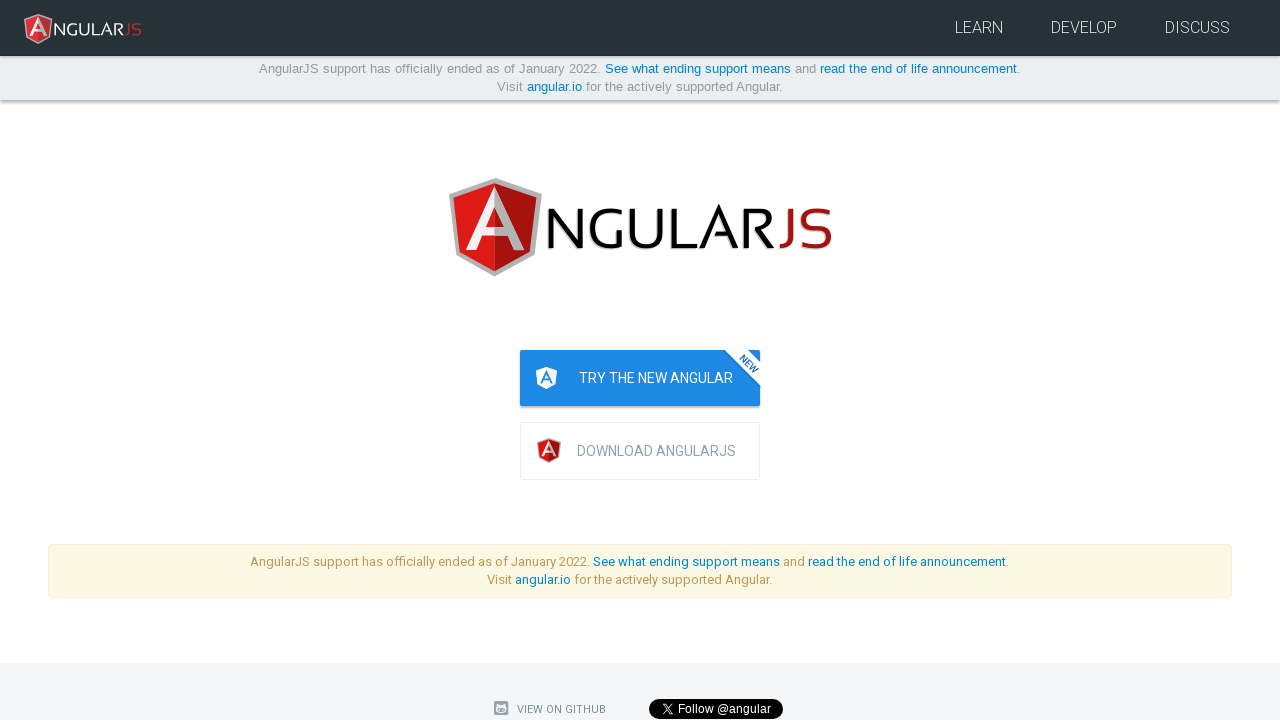

Navigated to AngularJS homepage
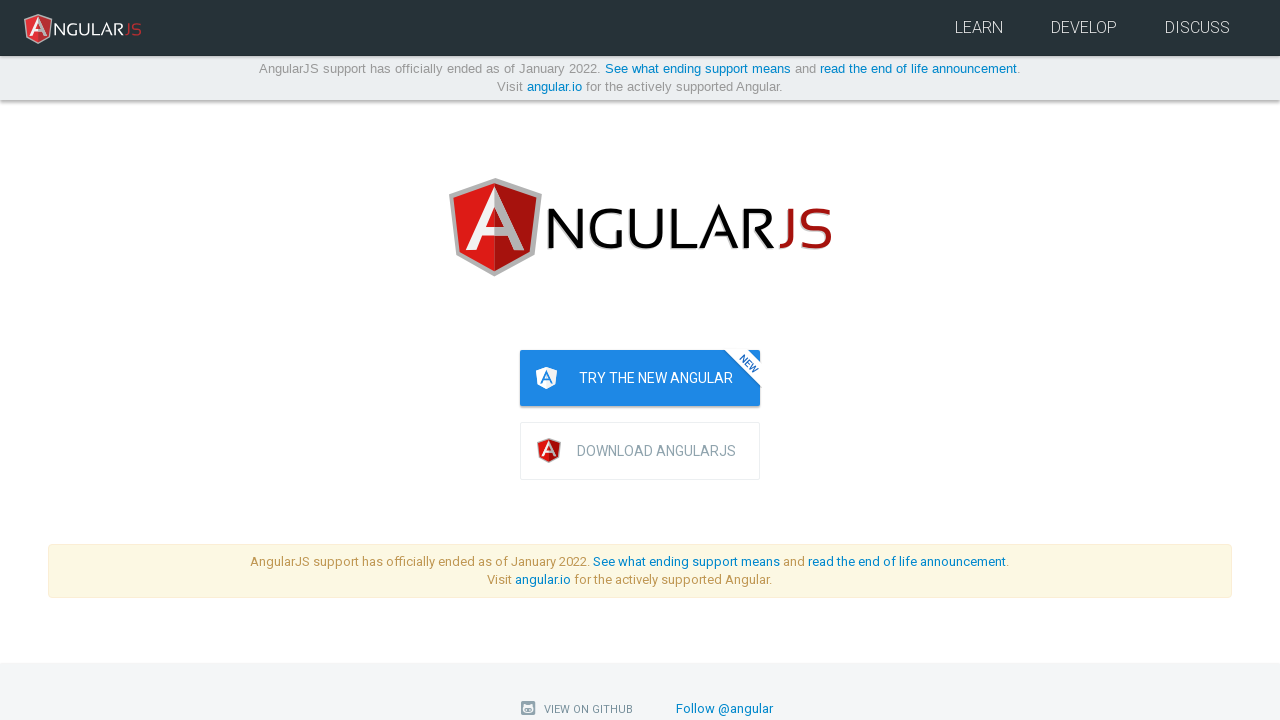

Page loaded and DOM content ready
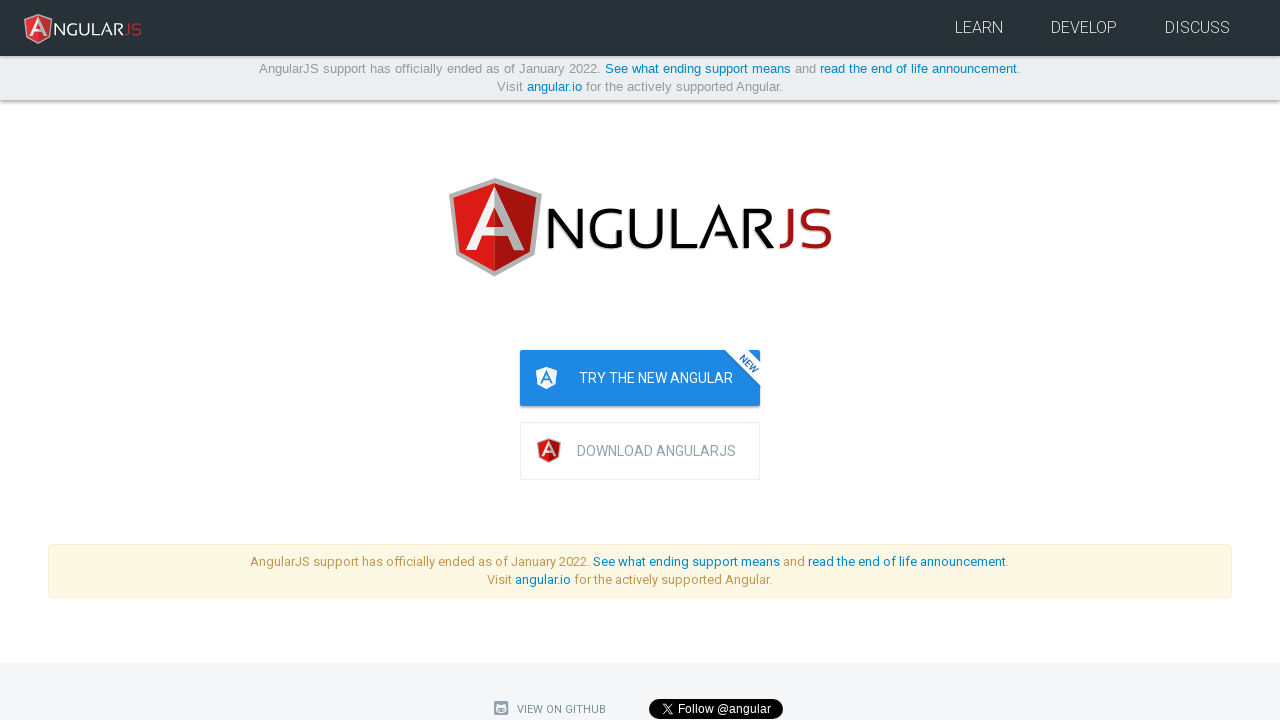

Verified page title is 'AngularJS — Superheroic JavaScript MVW Framework'
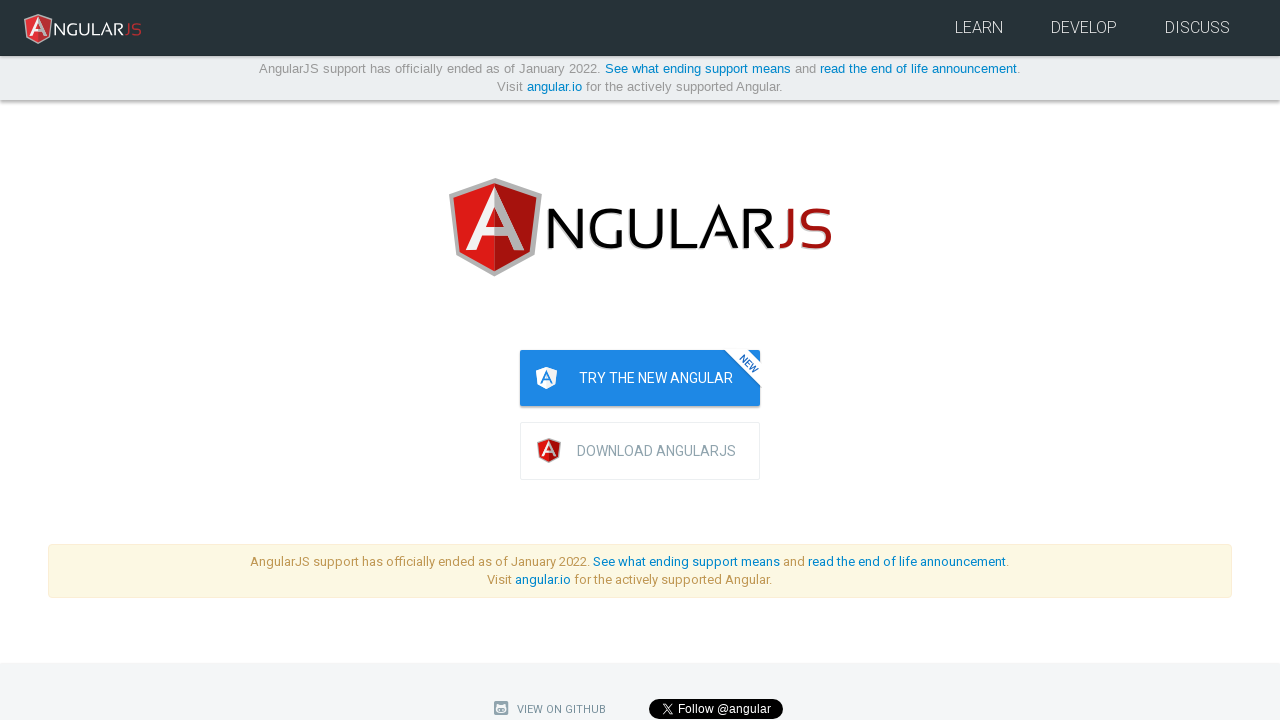

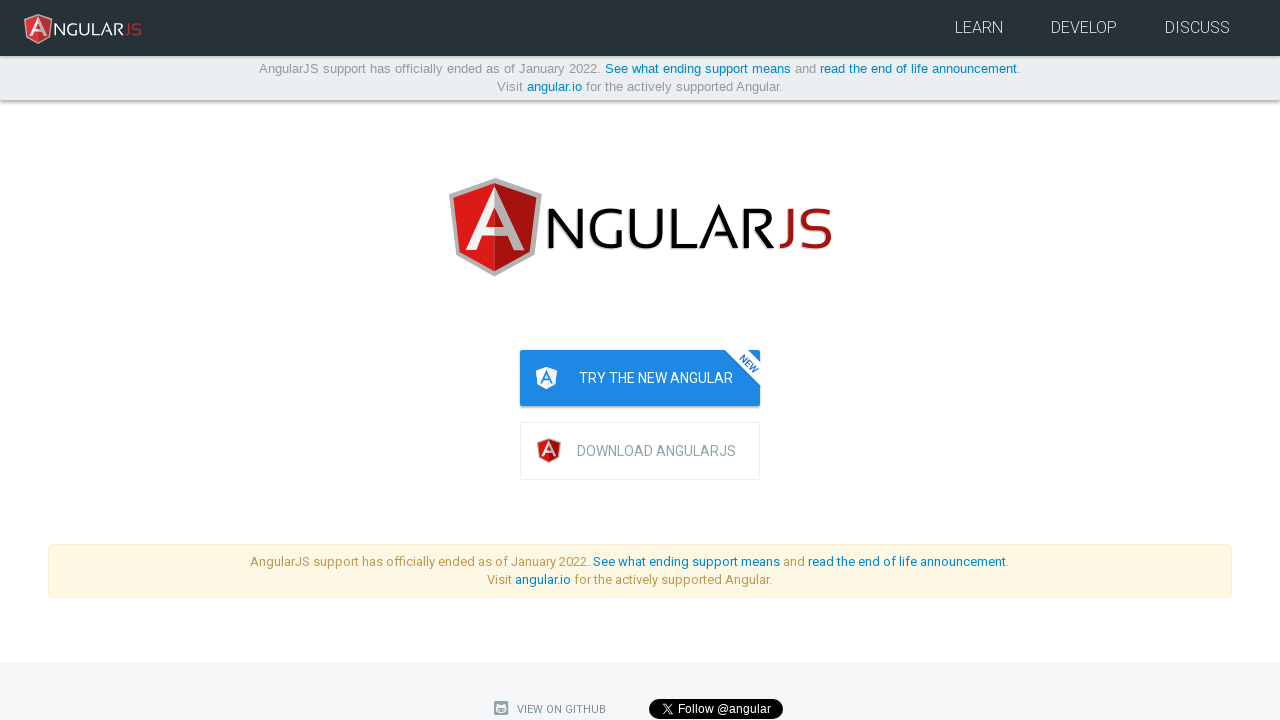